Tests enabling a disabled input field by clicking enable button and then entering text into the field

Starting URL: https://the-internet.herokuapp.com/dynamic_controls

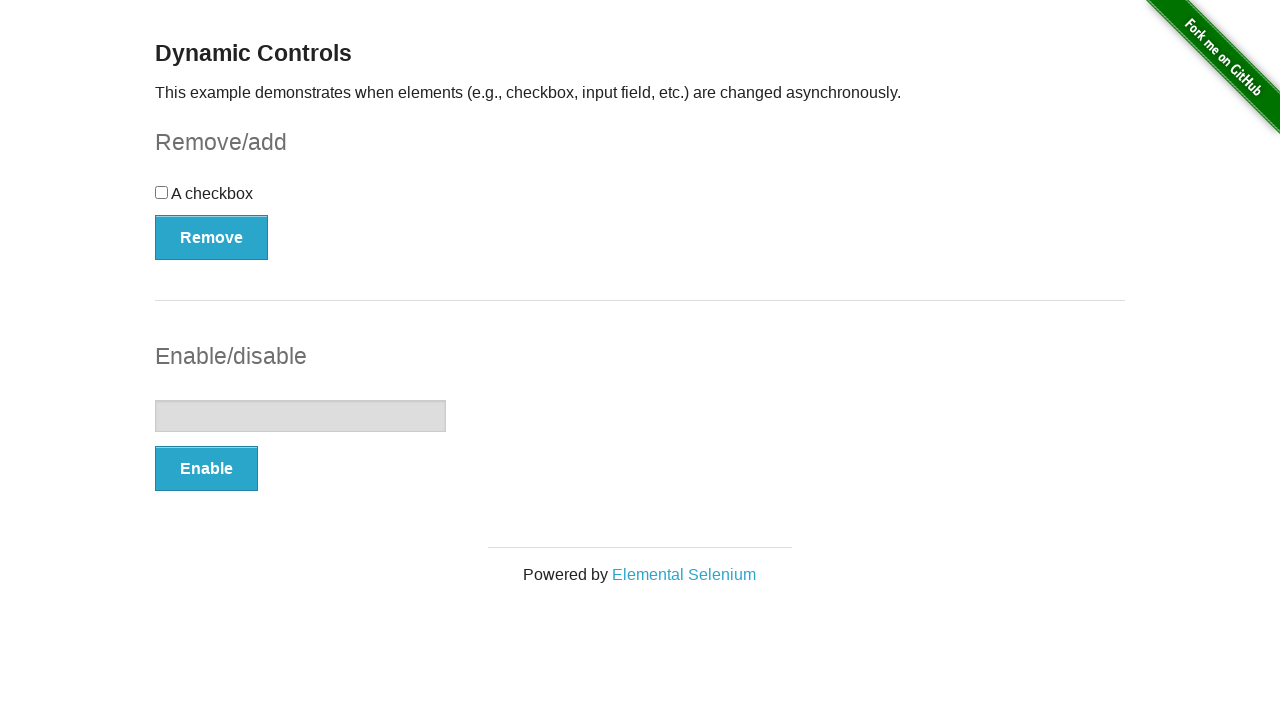

Clicked Enable button to enable the disabled input field at (206, 469) on xpath=//button[contains(text(),'Enable')]
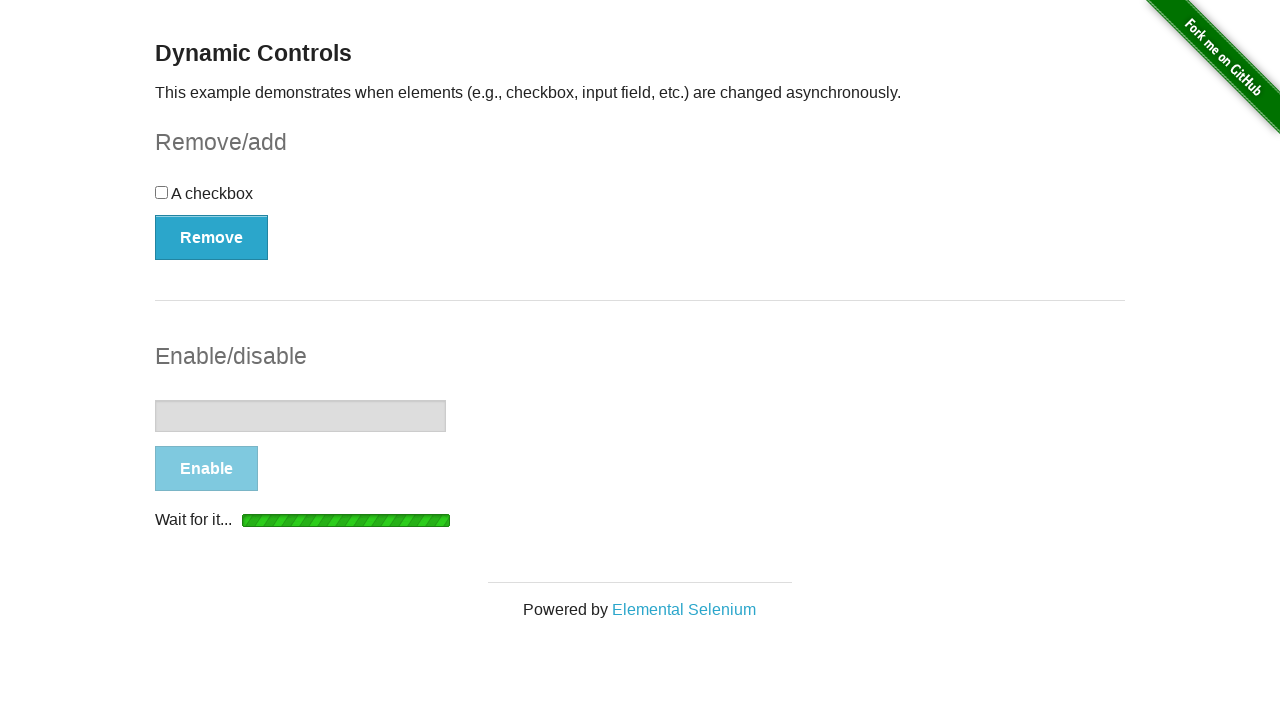

Located the input field element
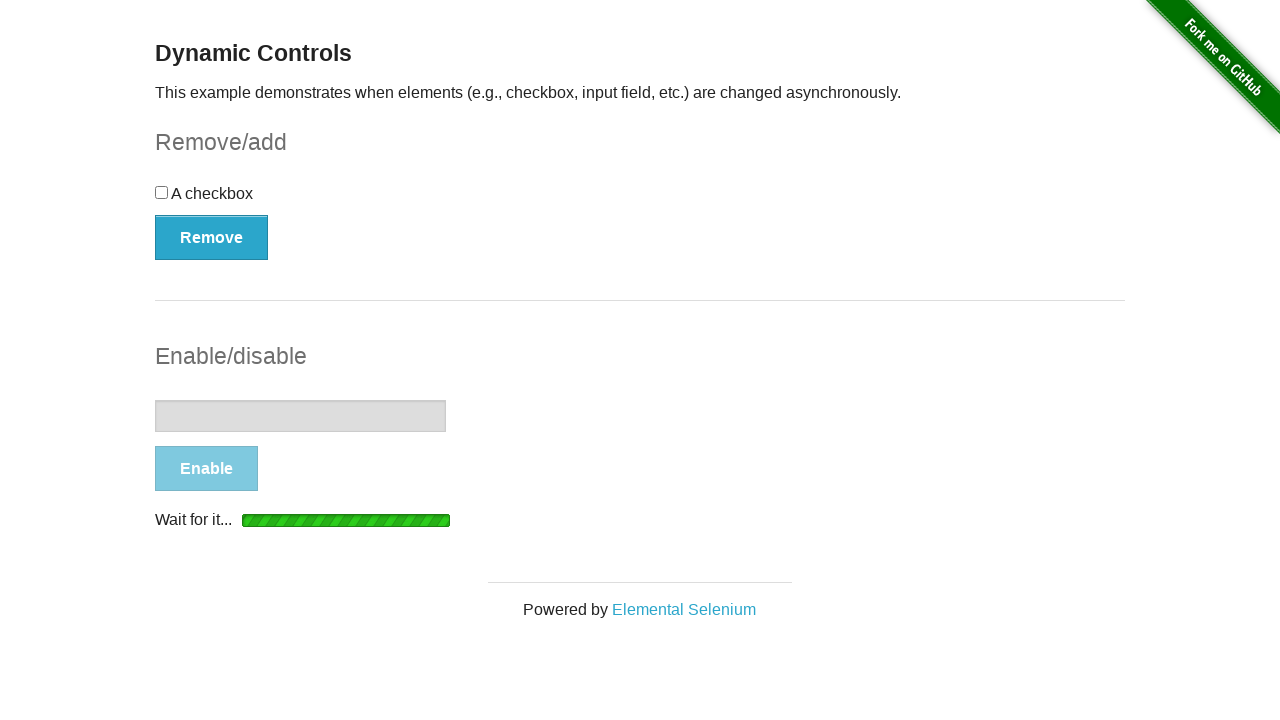

Waited for input field to be enabled (disabled property became false)
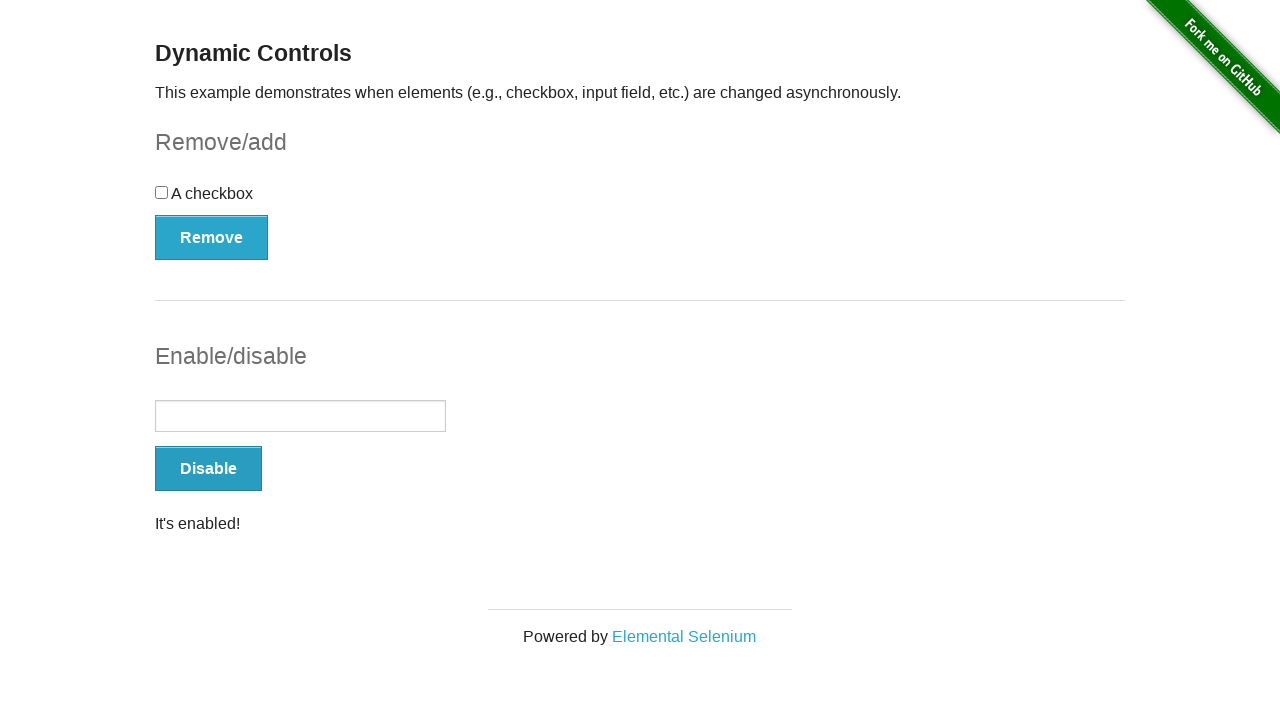

Filled the enabled input field with 'This is a test value' on xpath=//input[@type='text']
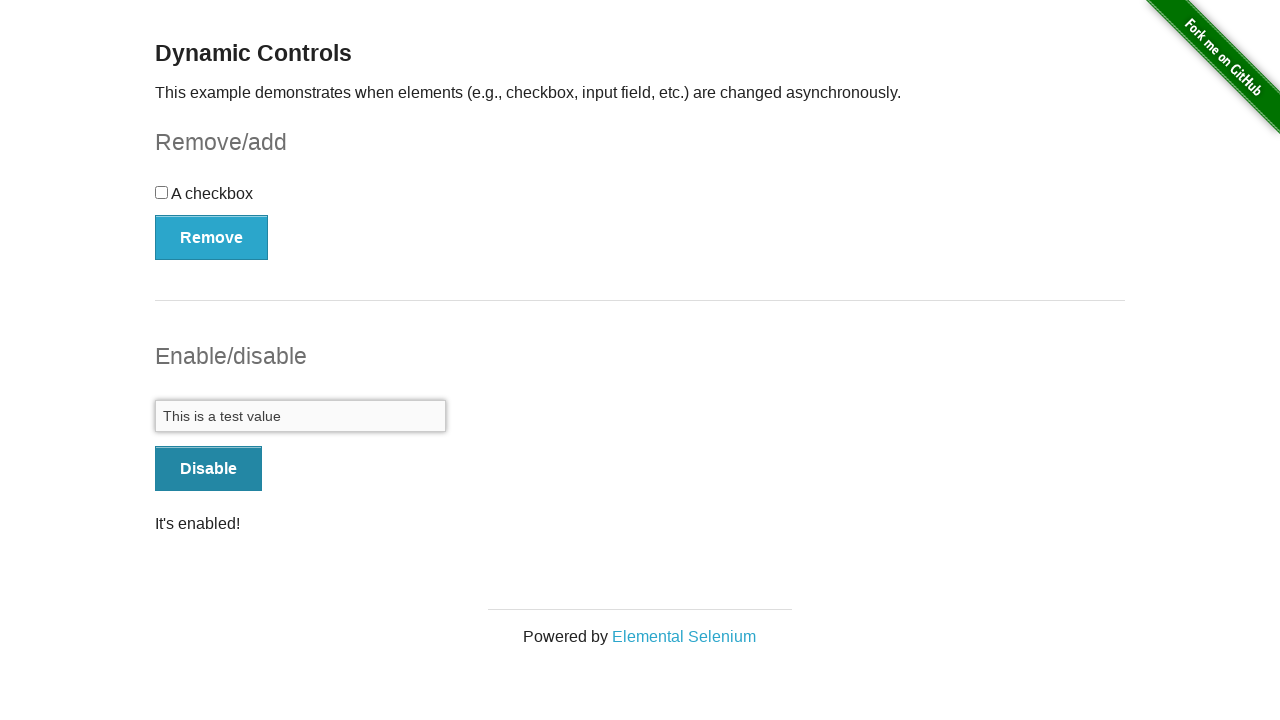

Verified that the input field contains the expected value 'This is a test value'
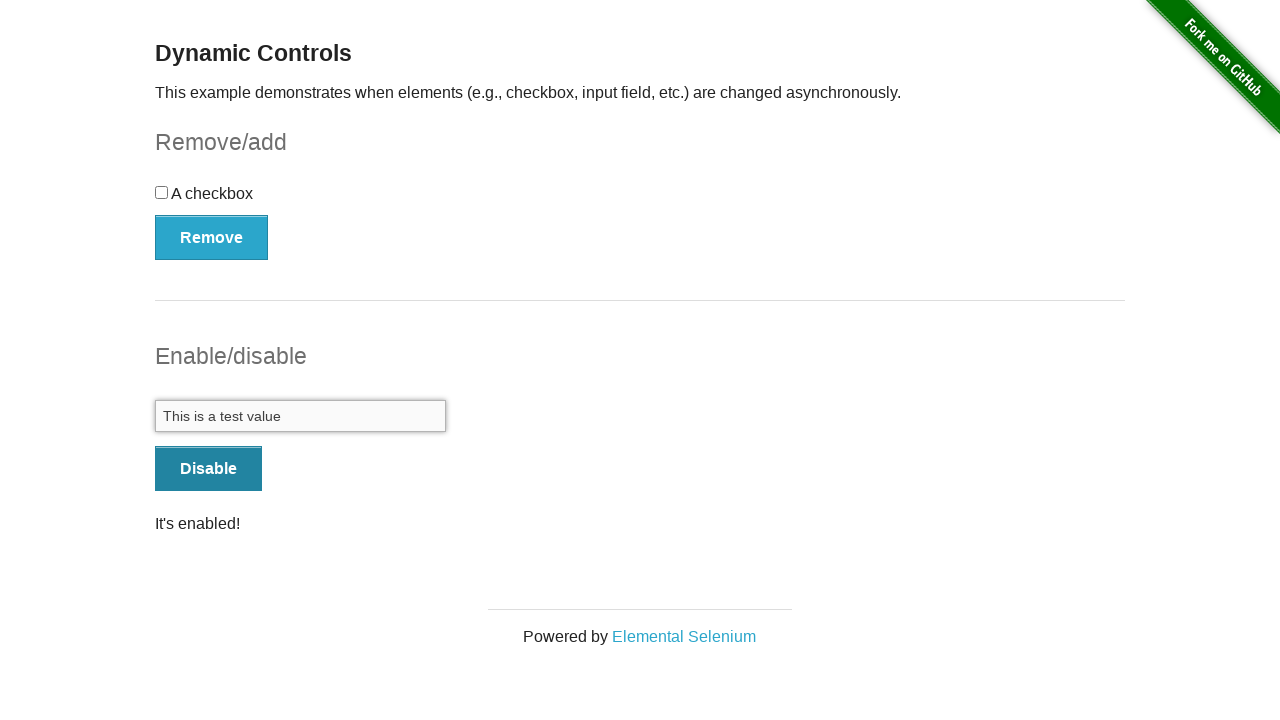

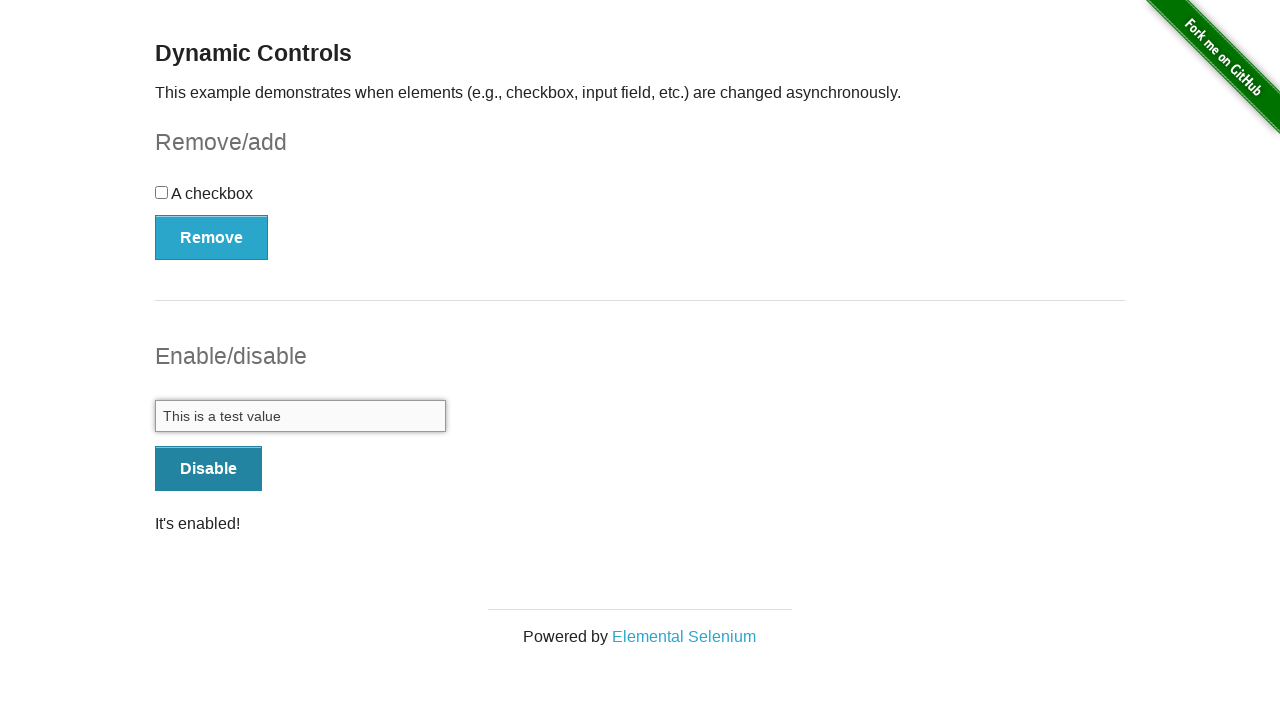